Tests radio button functionality by checking which browser option is selected and selecting an age group radio button if not already selected

Starting URL: https://www.leafground.com/radio.xhtml

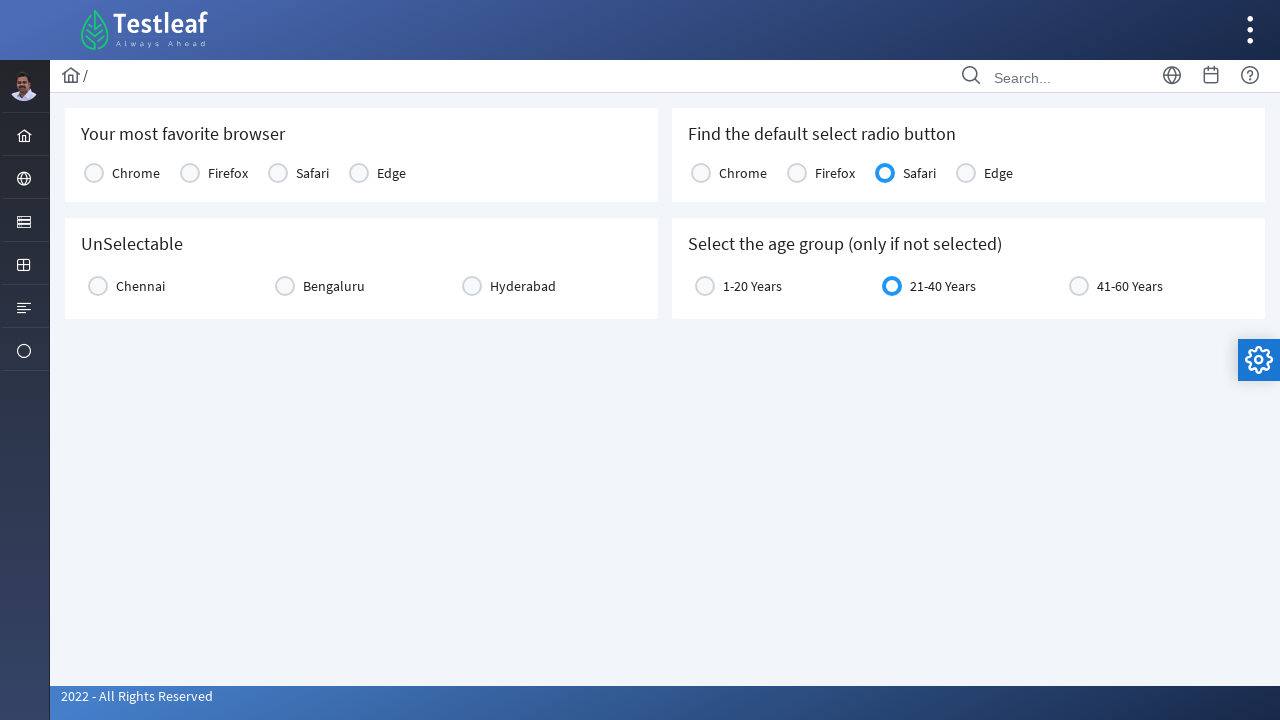

Checked if Chrome browser radio button is selected
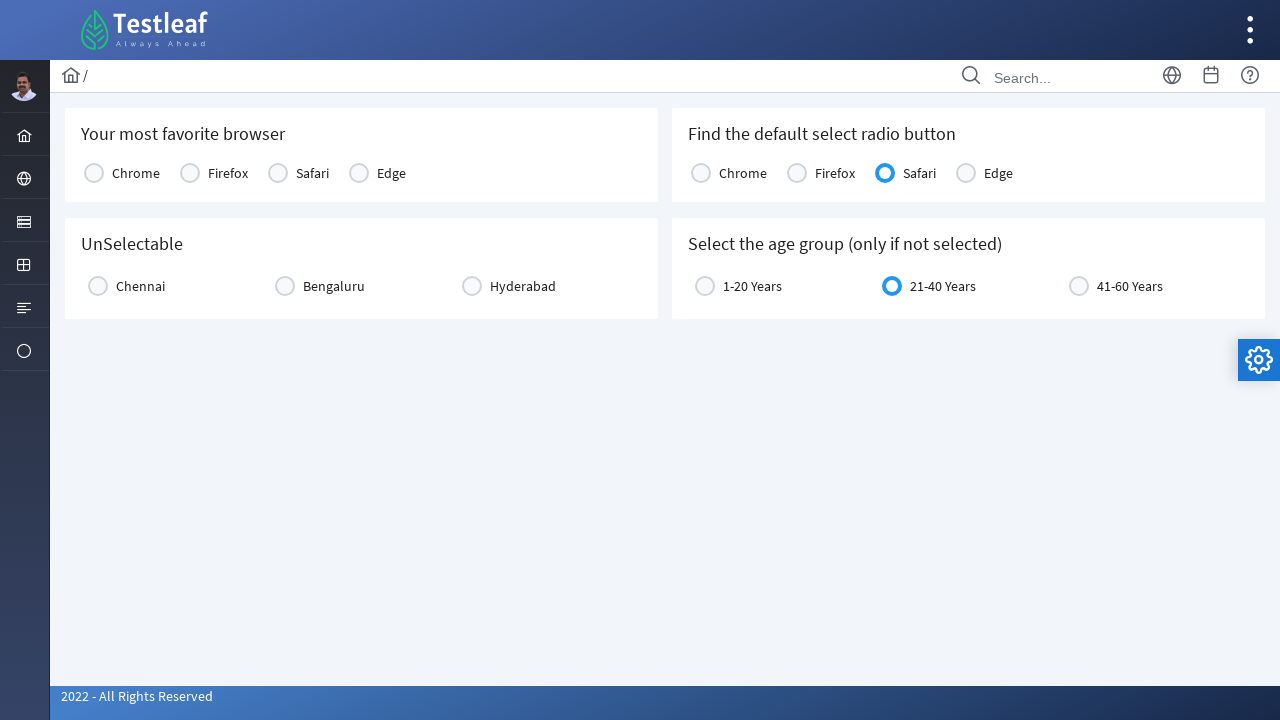

Checked if Firefox browser radio button is selected
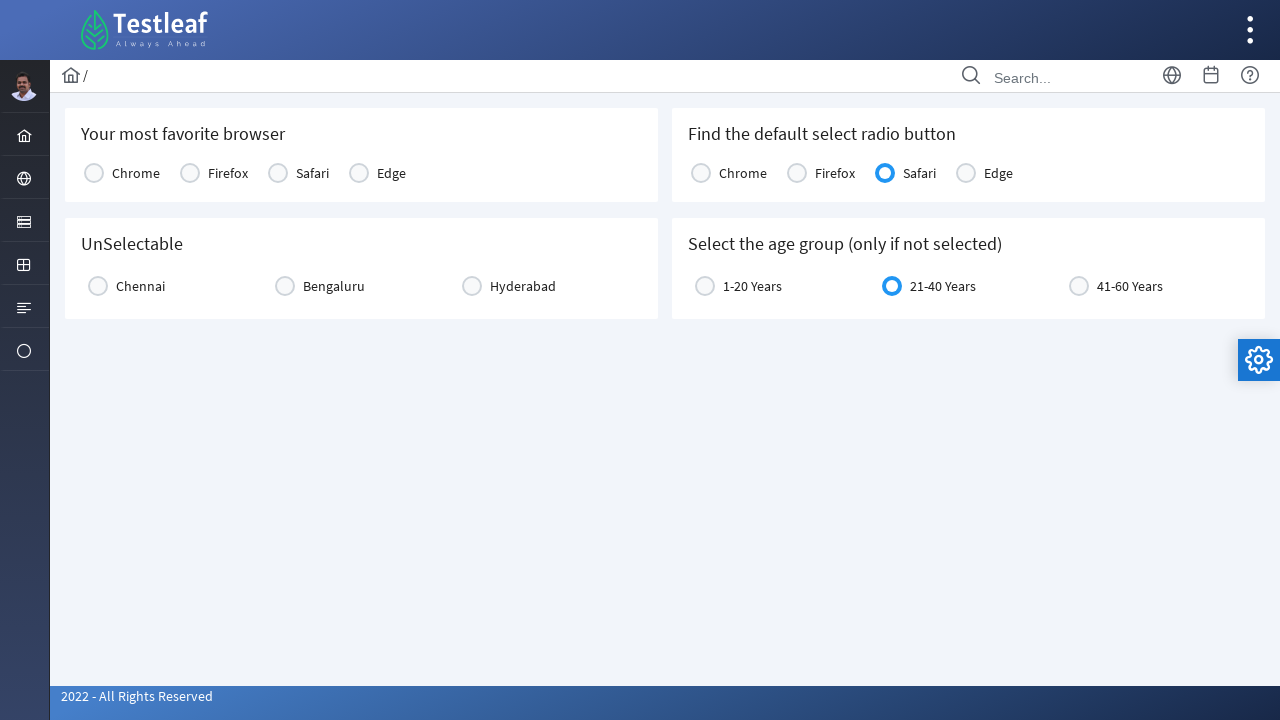

Checked if Safari browser radio button is selected
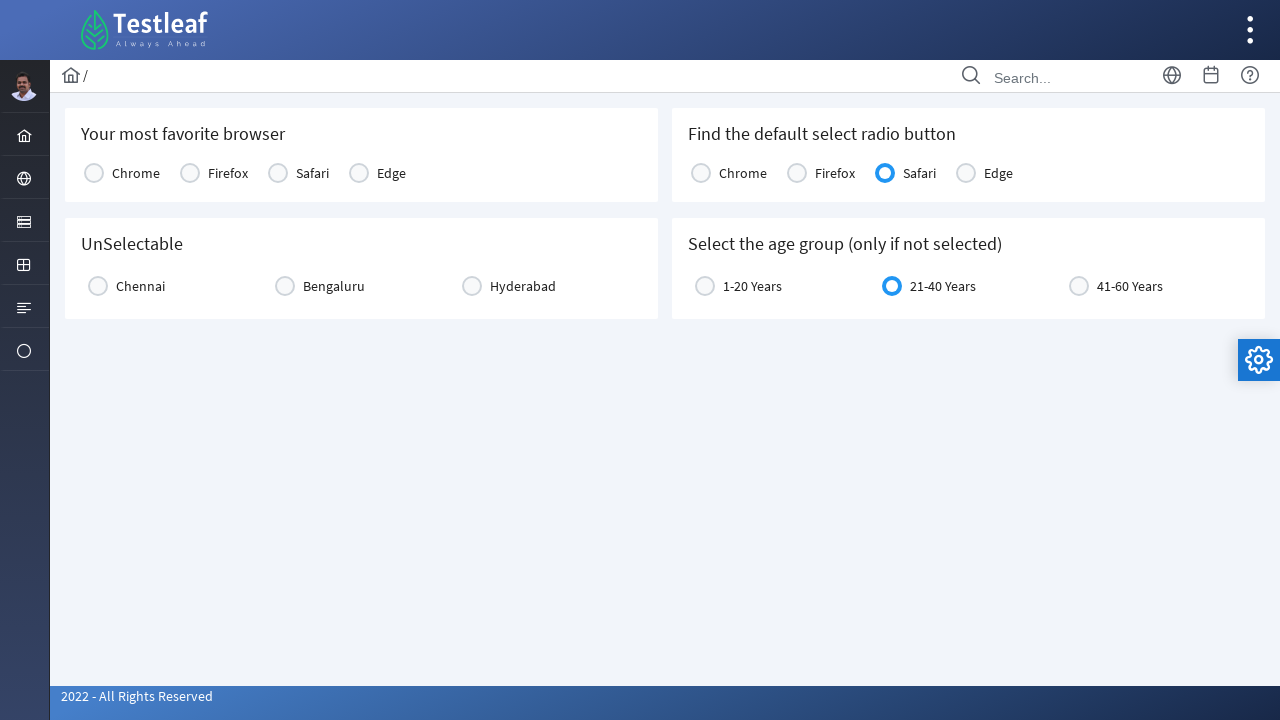

Checked if Edge browser radio button is selected
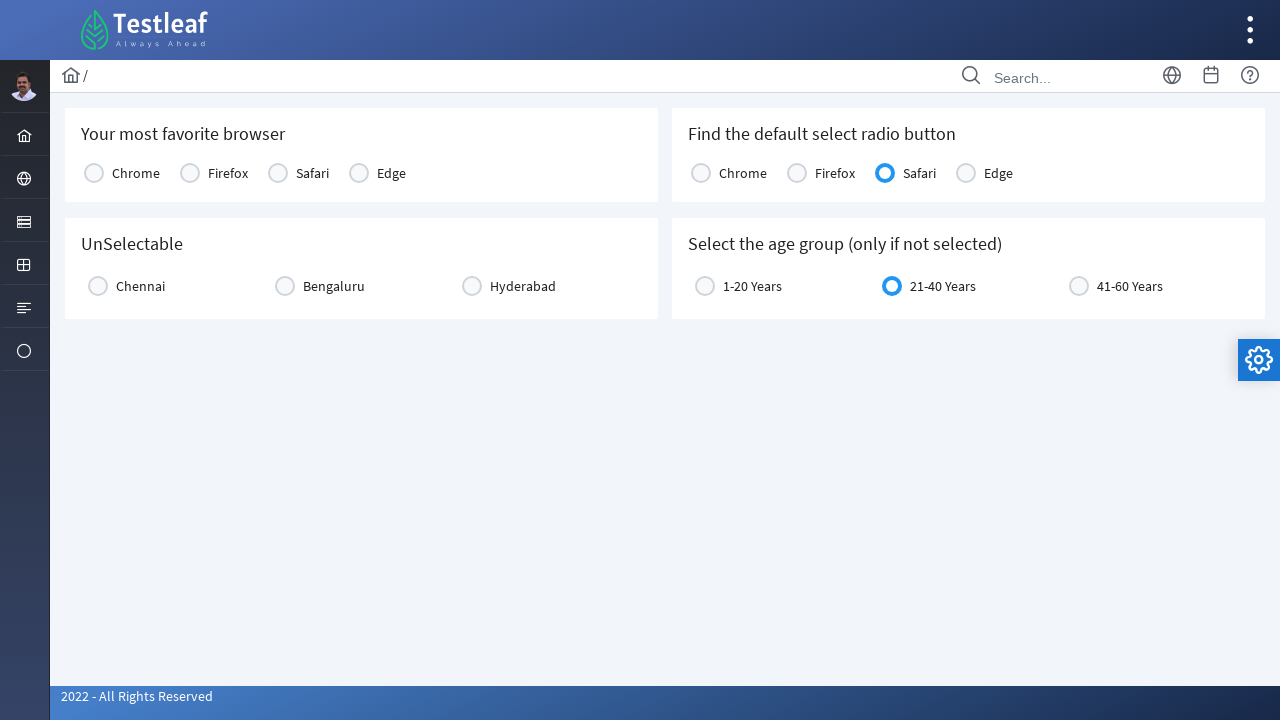

Retrieved text of selected Safari browser option
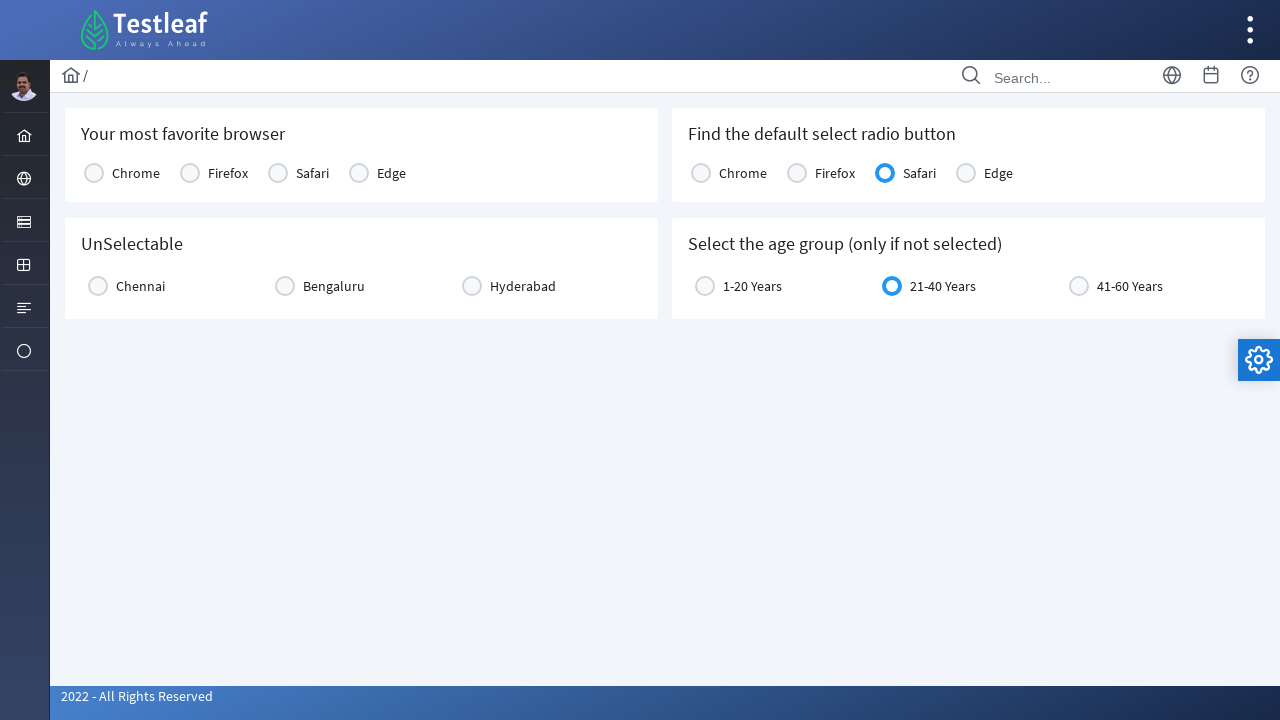

Checked if age group radio button (first option) is selected
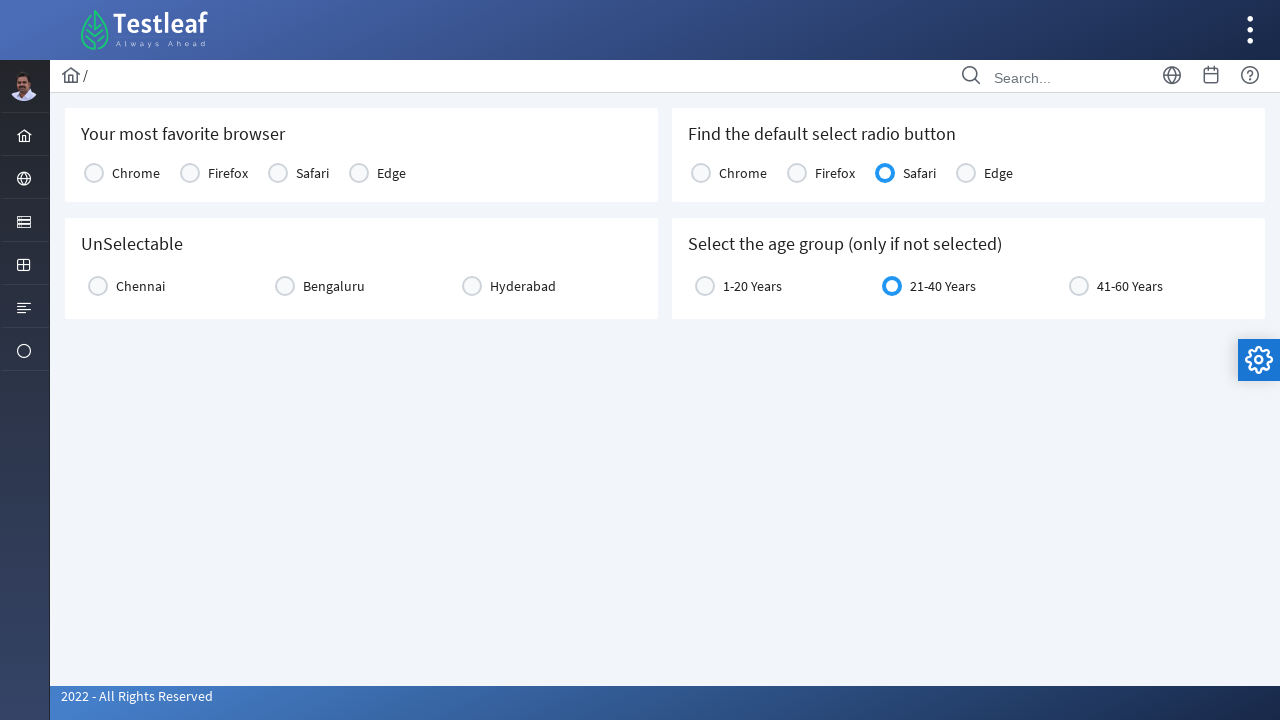

Clicked age group radio button to select first option at (752, 286) on label[for='j_idt87:age:0']
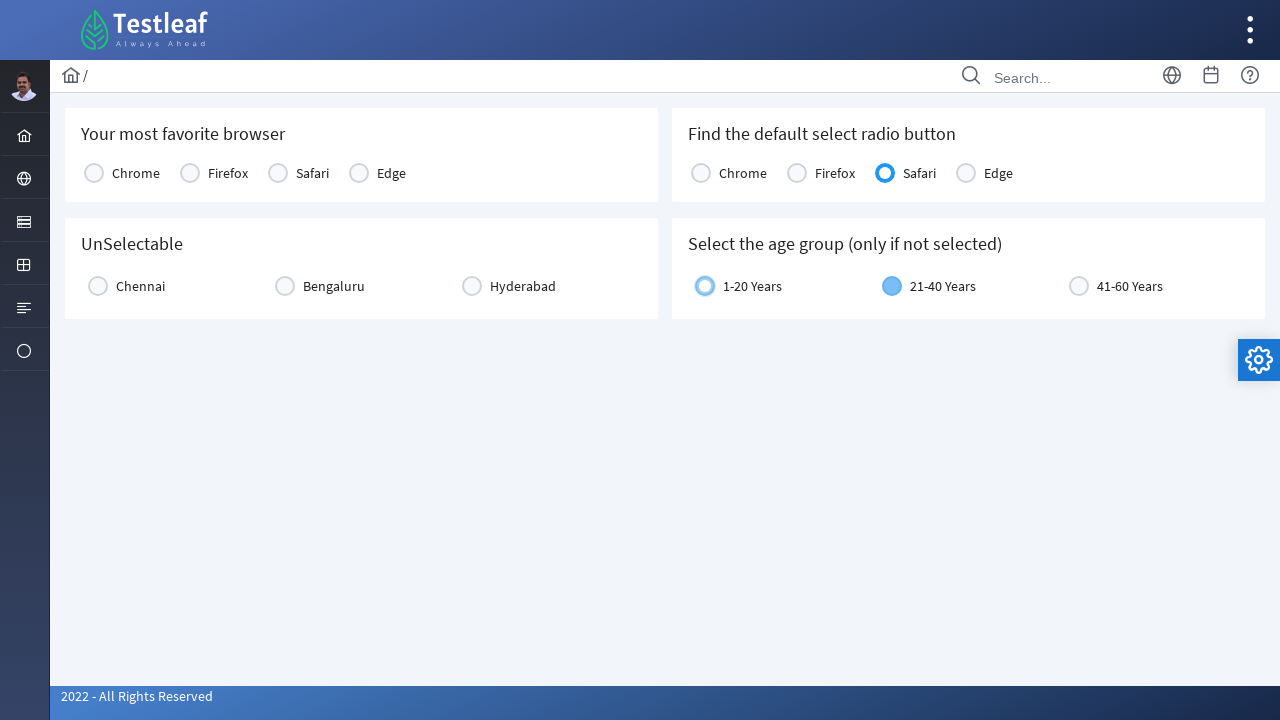

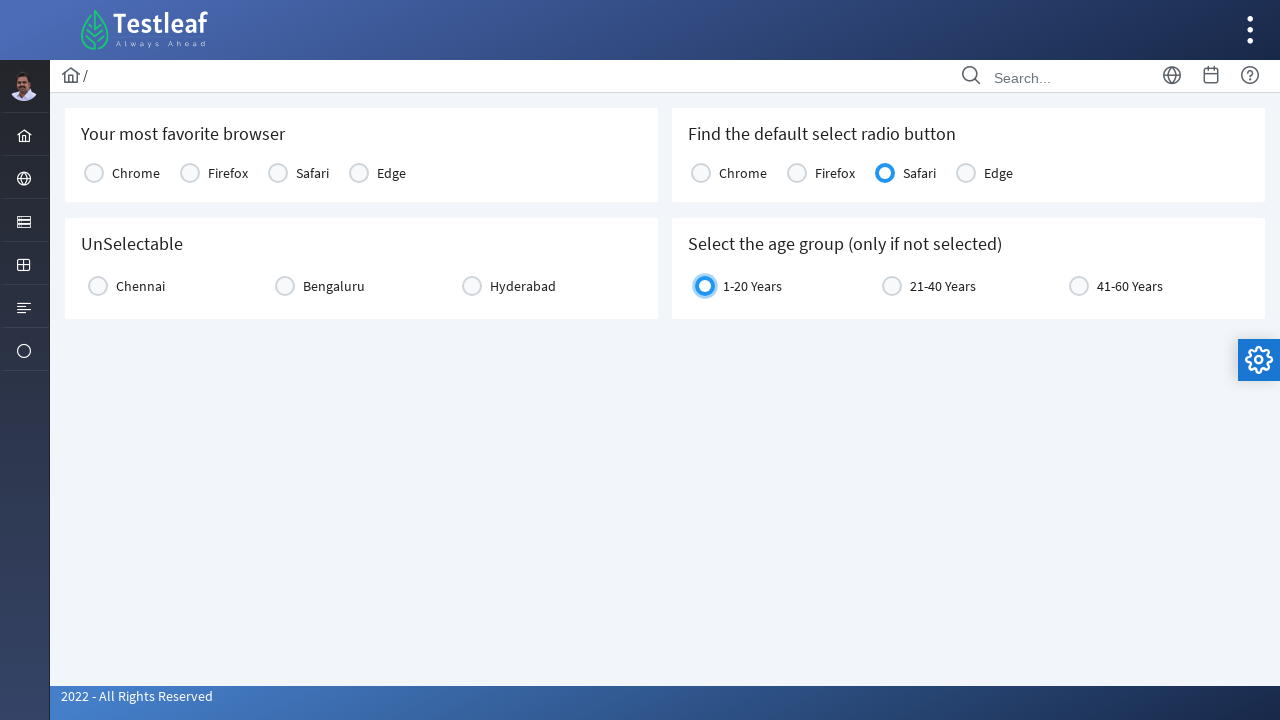